Tests that clicking cancel dismisses the error message after an invalid save attempt

Starting URL: https://devmountain-qa.github.io/employee-manager/1.2_Version/index.html

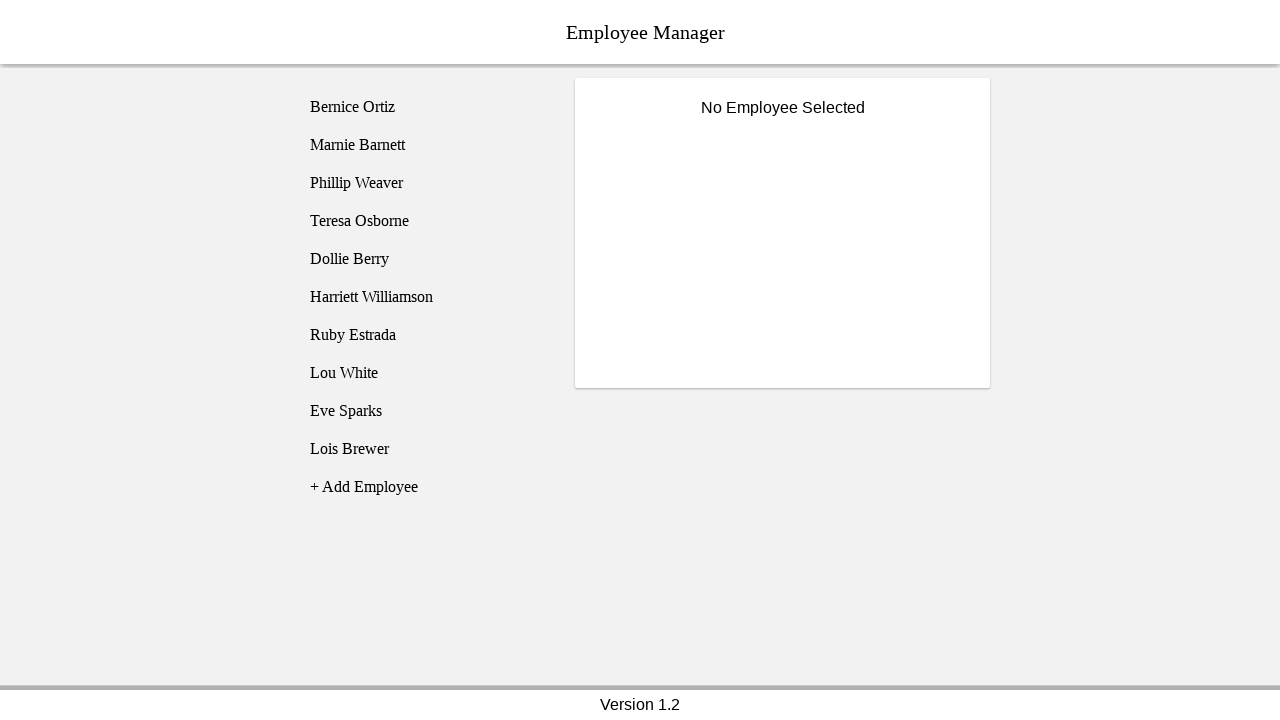

Clicked on Bernice Ortiz employee at (425, 107) on [name='employee1']
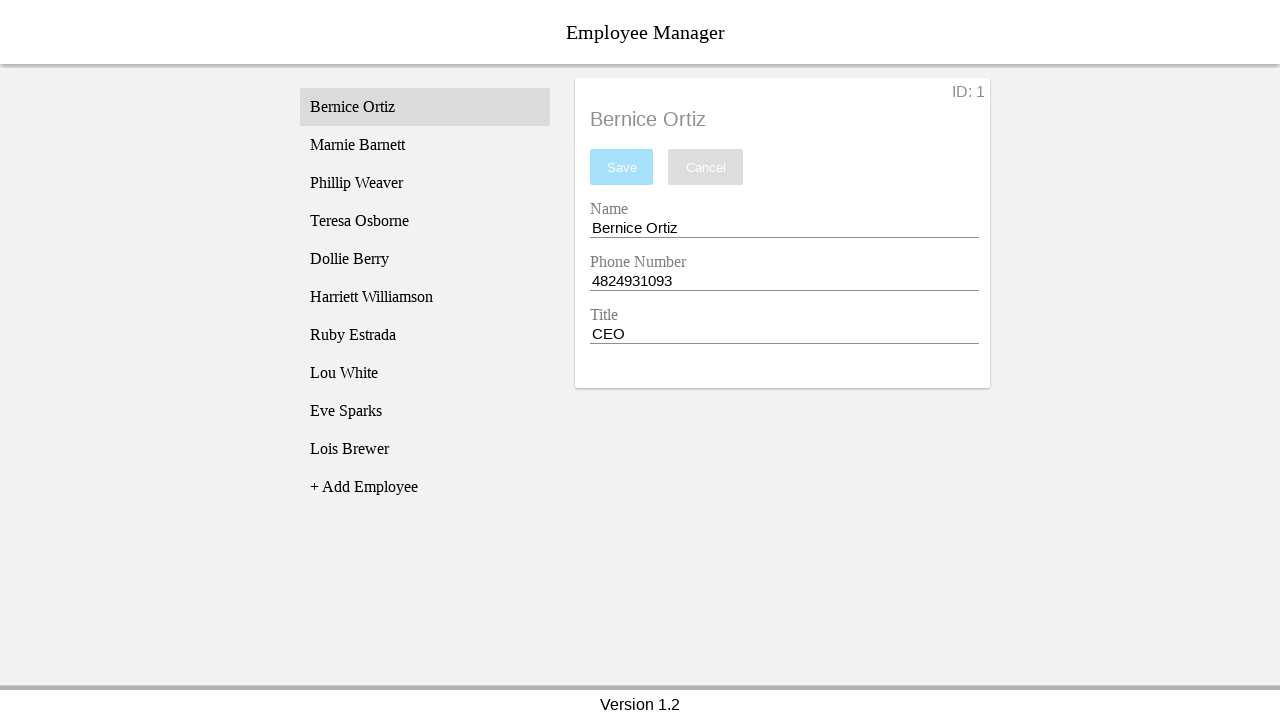

Name input field became visible
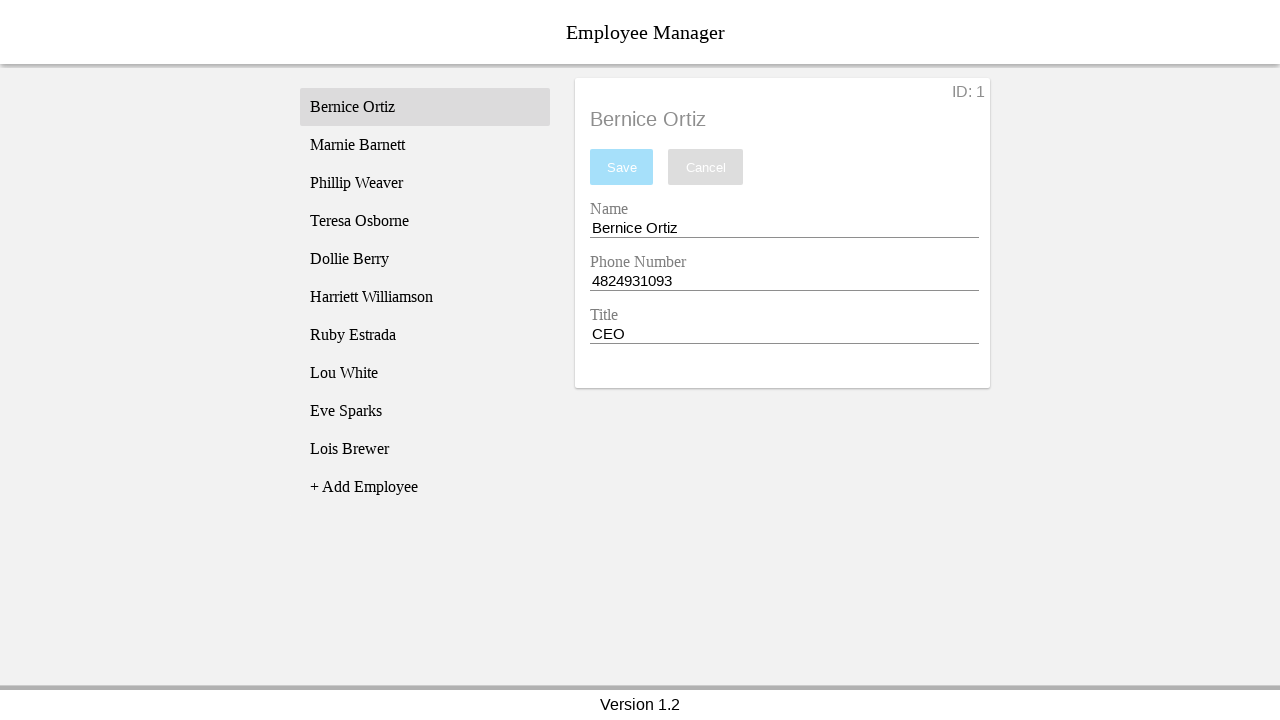

Cleared name input field on [name='nameEntry']
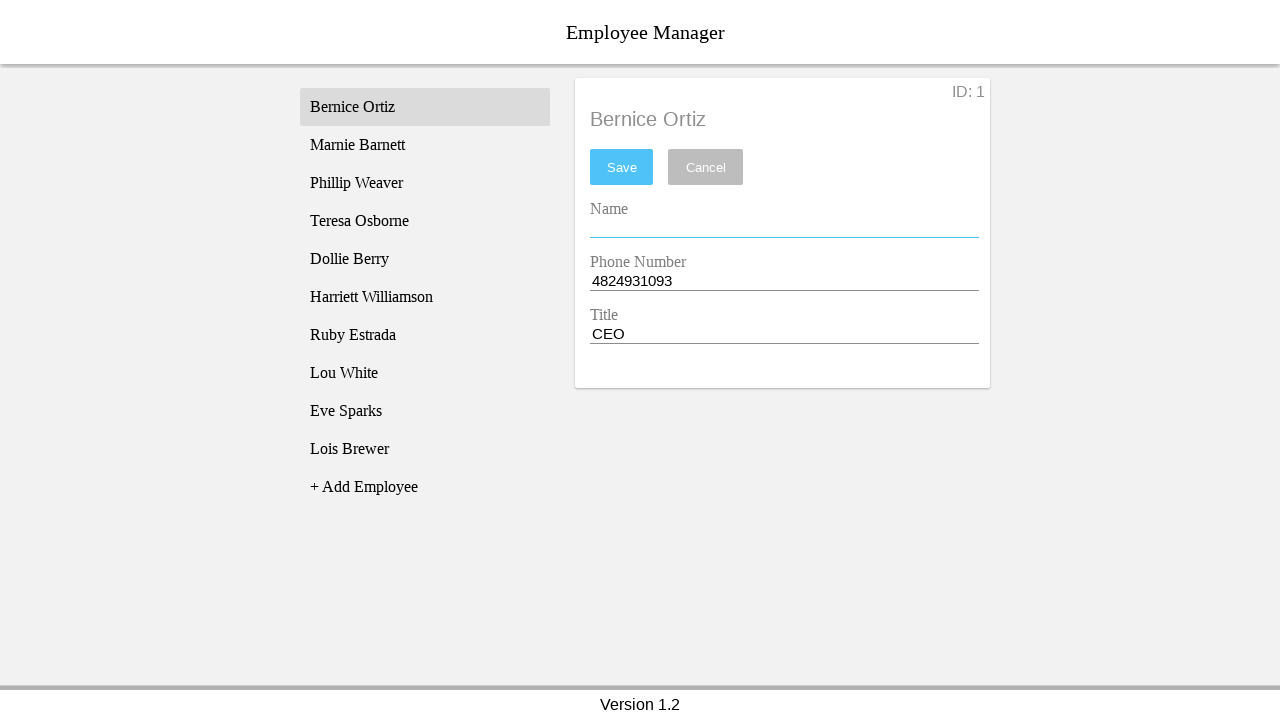

Pressed space in name input field on [name='nameEntry']
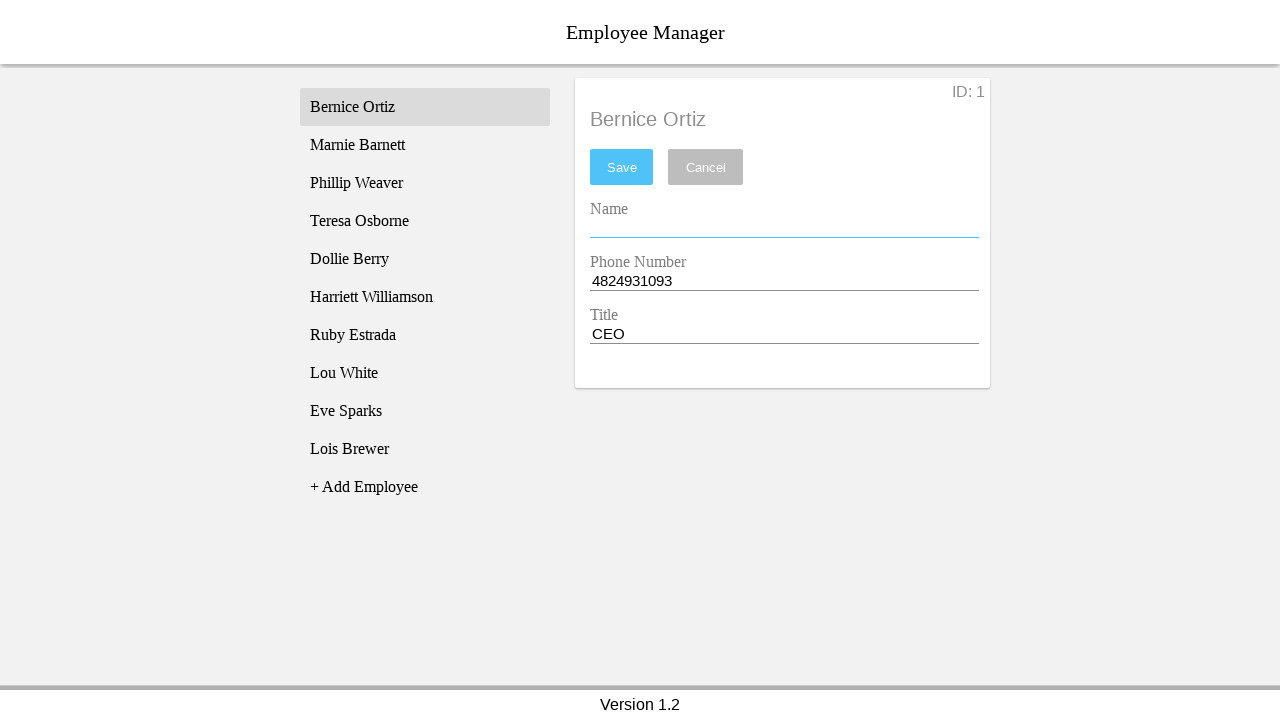

Pressed backspace in name input field to trigger validation on [name='nameEntry']
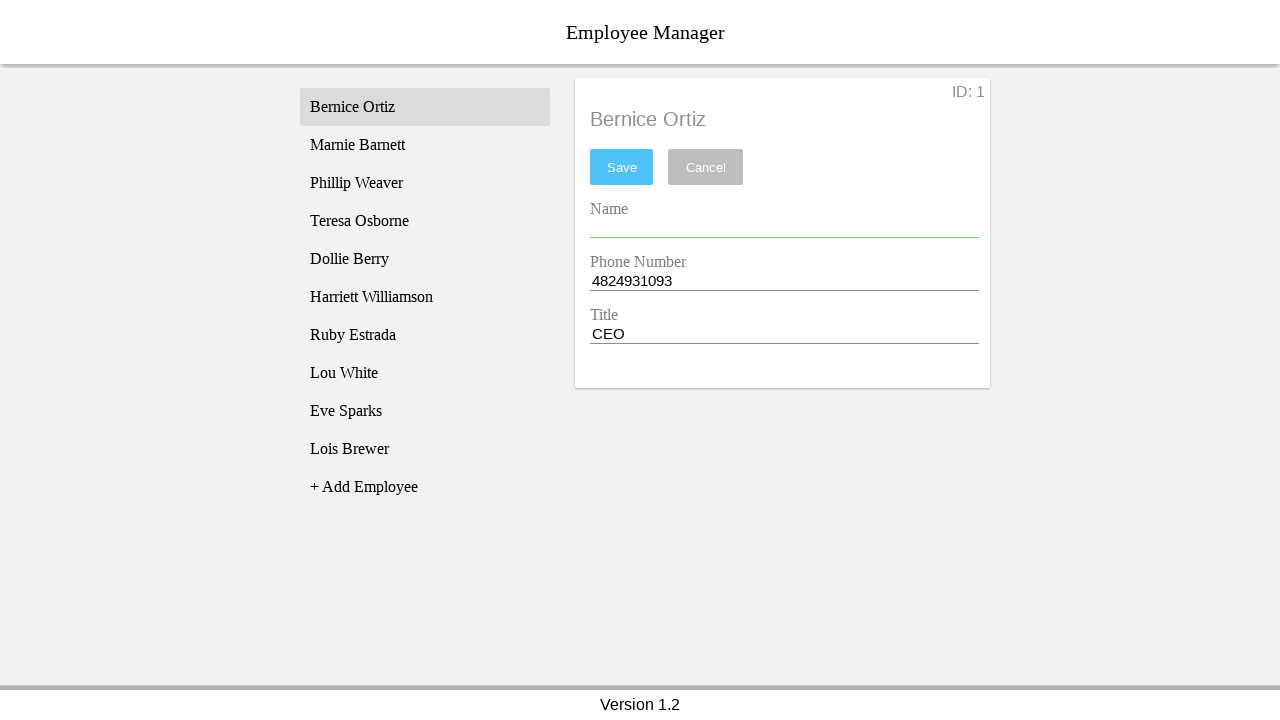

Clicked save button to trigger validation error at (622, 167) on #saveBtn
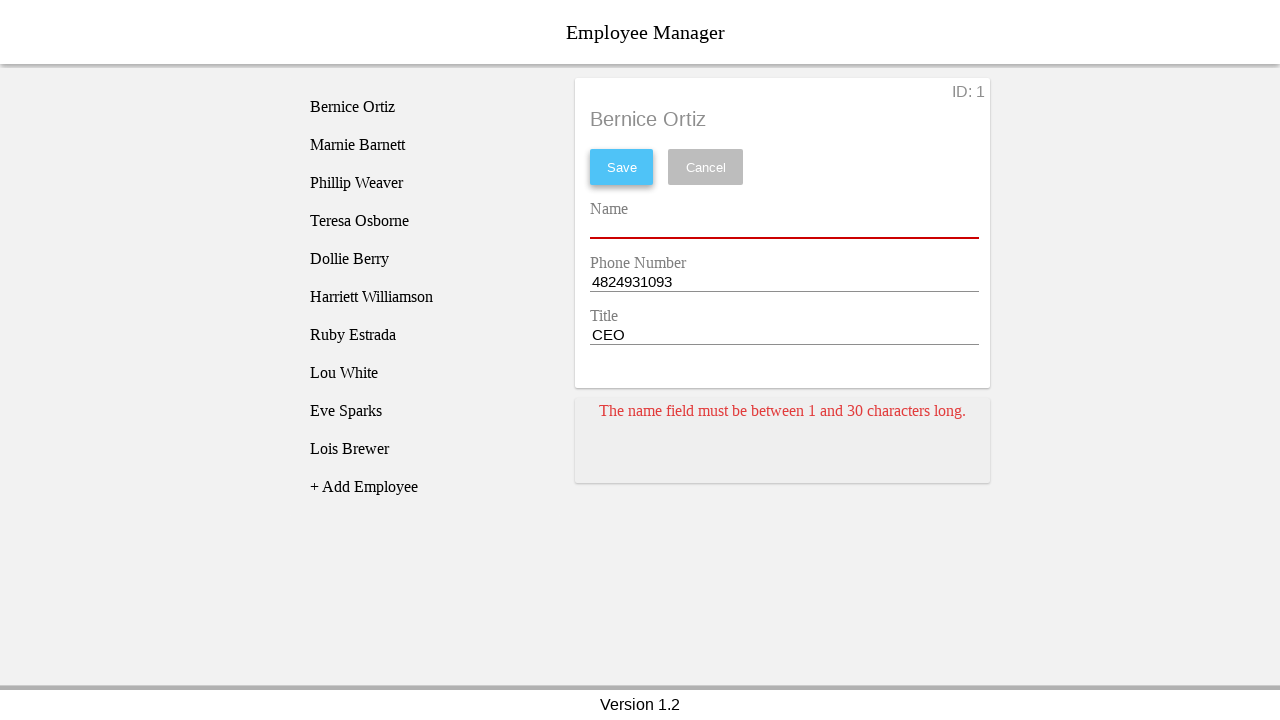

Error message card appeared
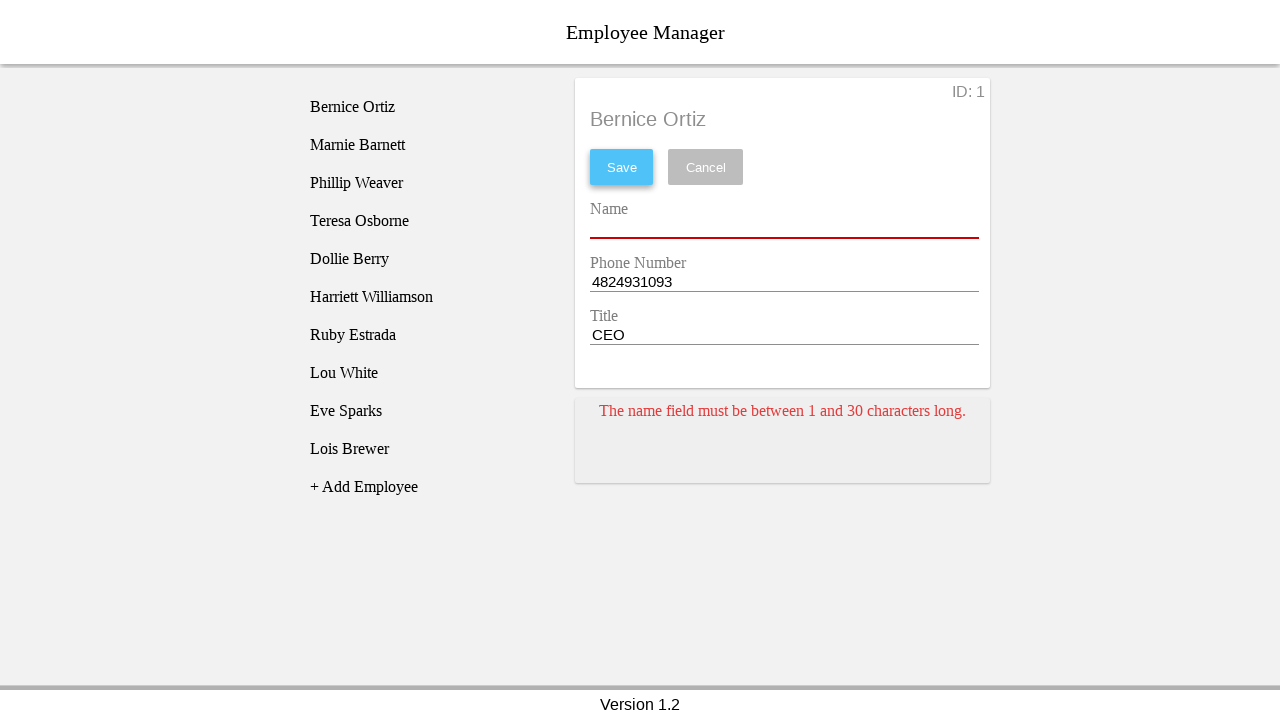

Pressed space to make name field valid on [name='nameEntry']
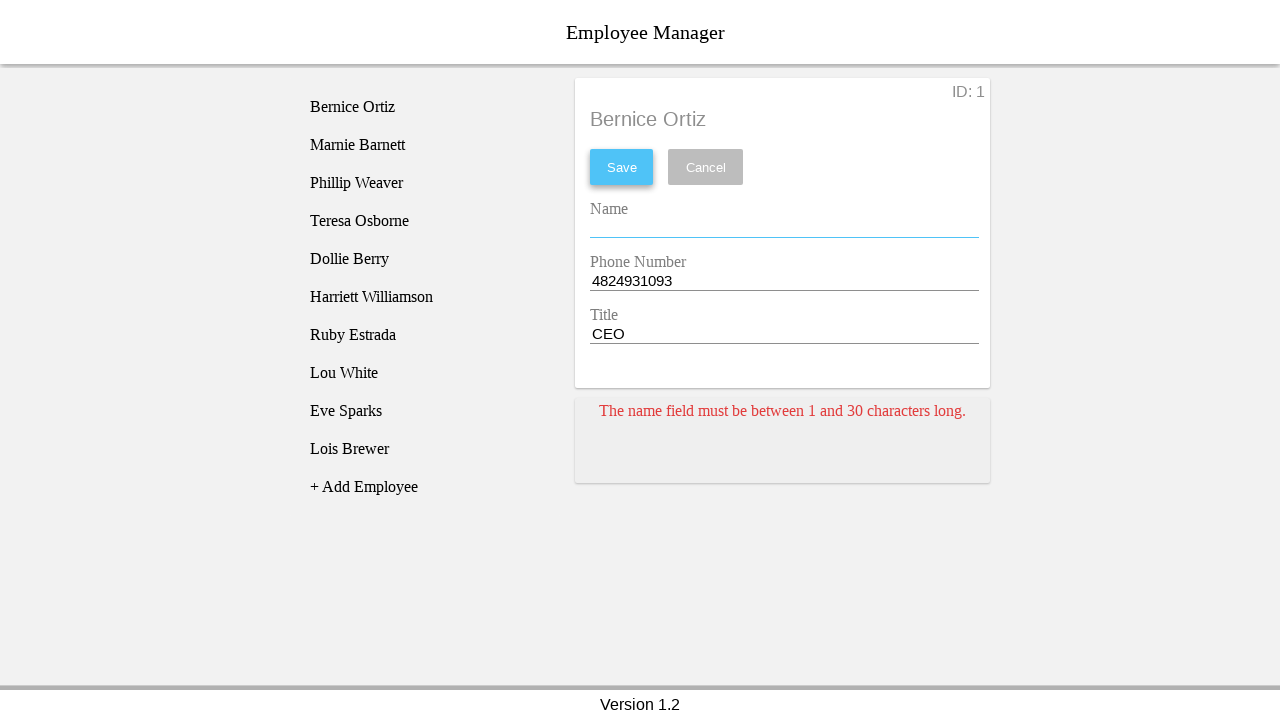

Clicked cancel button to dismiss error message at (706, 167) on [name='cancel']
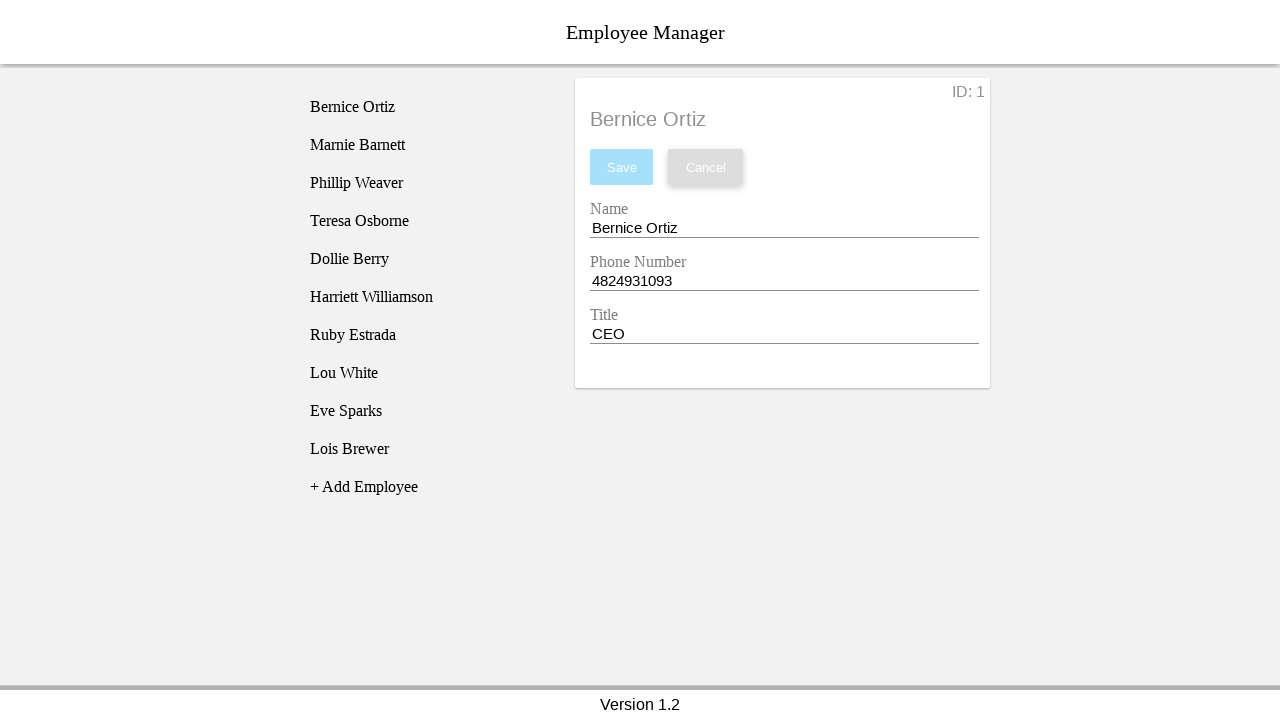

Waited 500ms for error dismissal
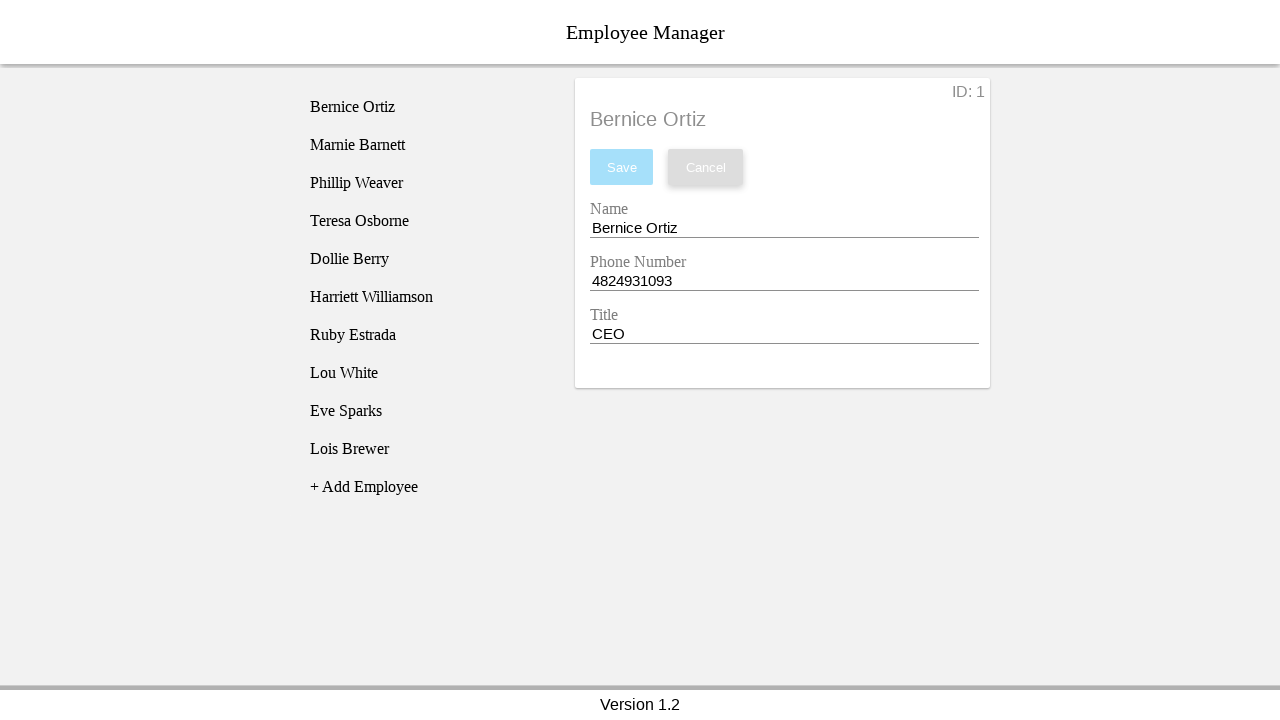

Verified error message card is hidden after cancel
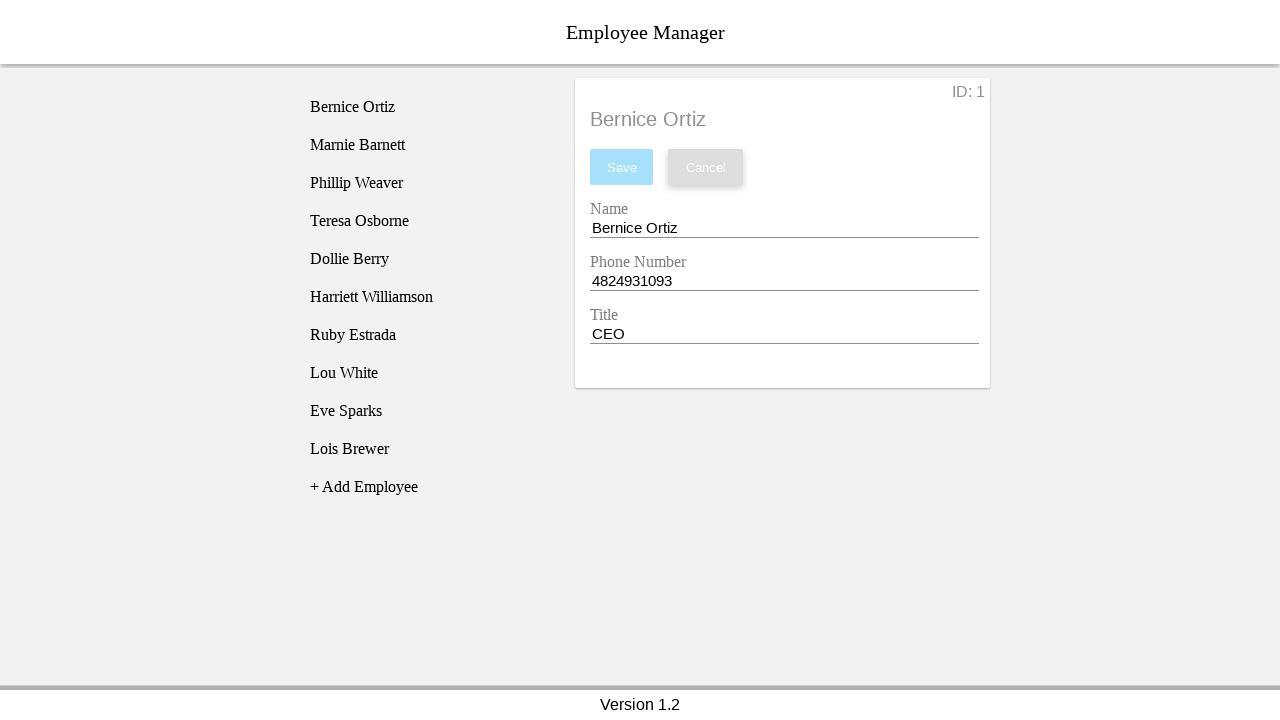

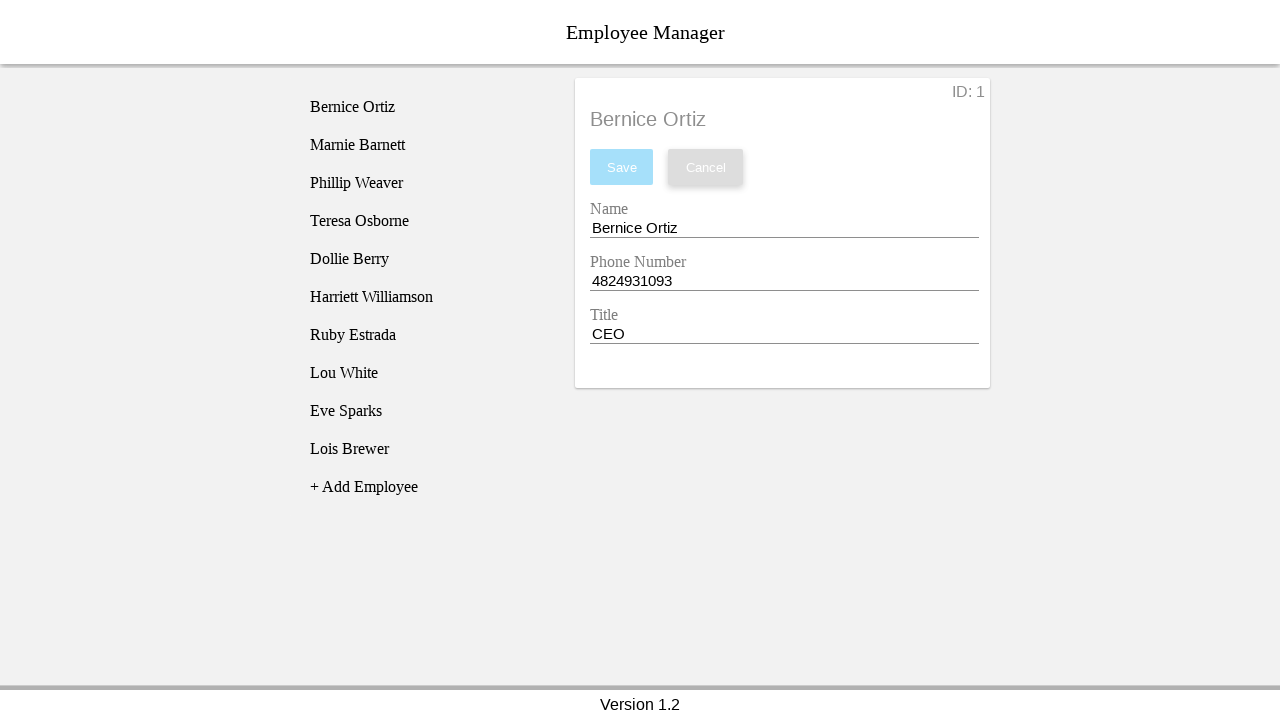